Tests that the currently applied filter is highlighted

Starting URL: https://demo.playwright.dev/todomvc

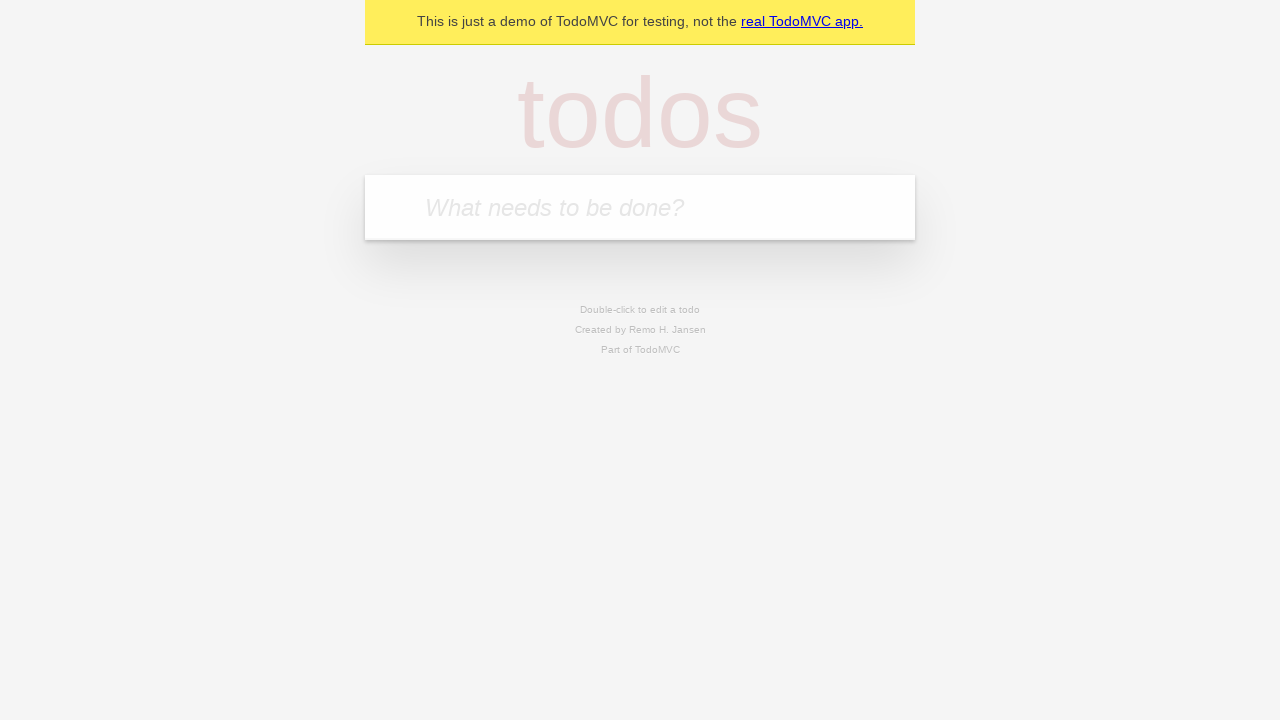

Filled new todo input with 'buy some cheese' on .new-todo
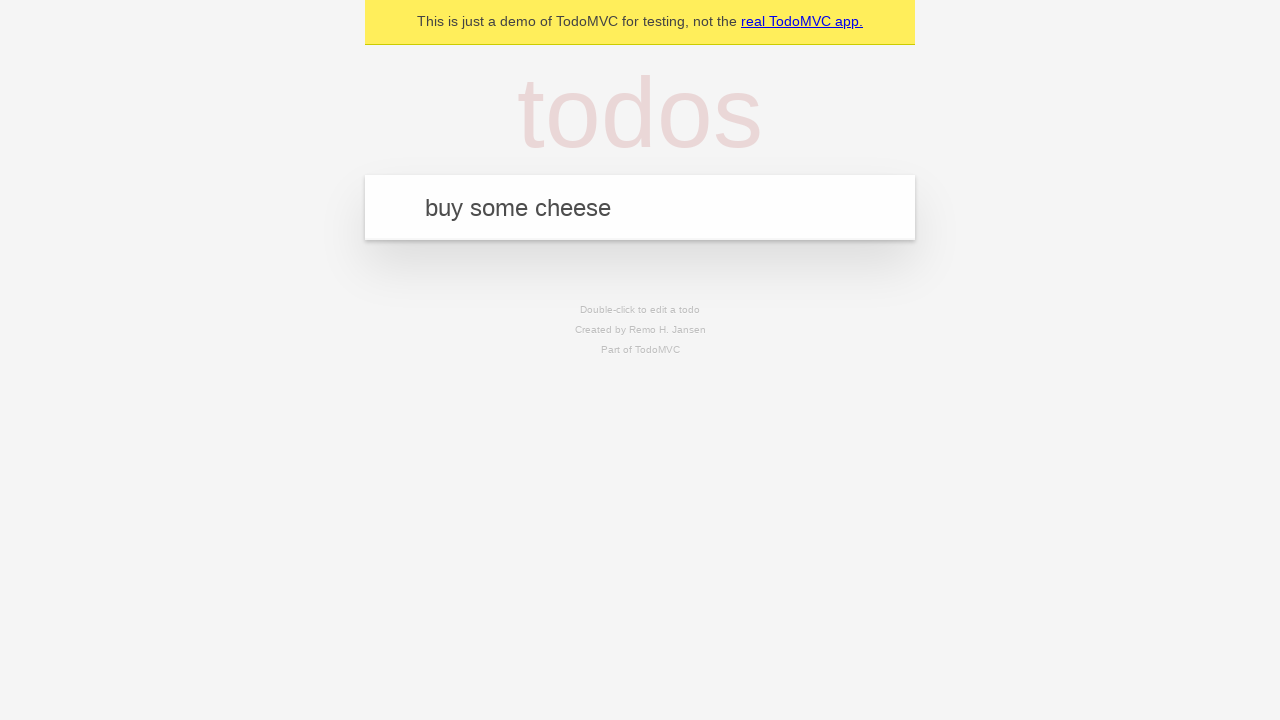

Pressed Enter to create first todo on .new-todo
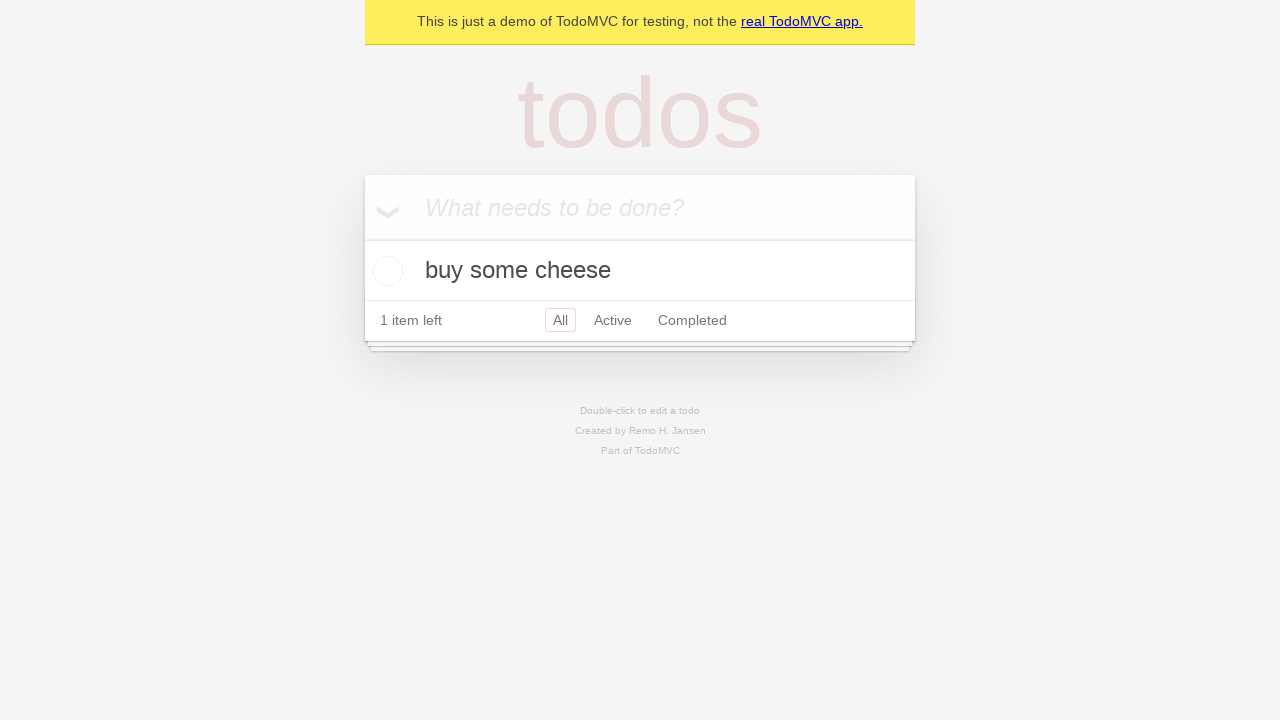

Filled new todo input with 'feed the cat' on .new-todo
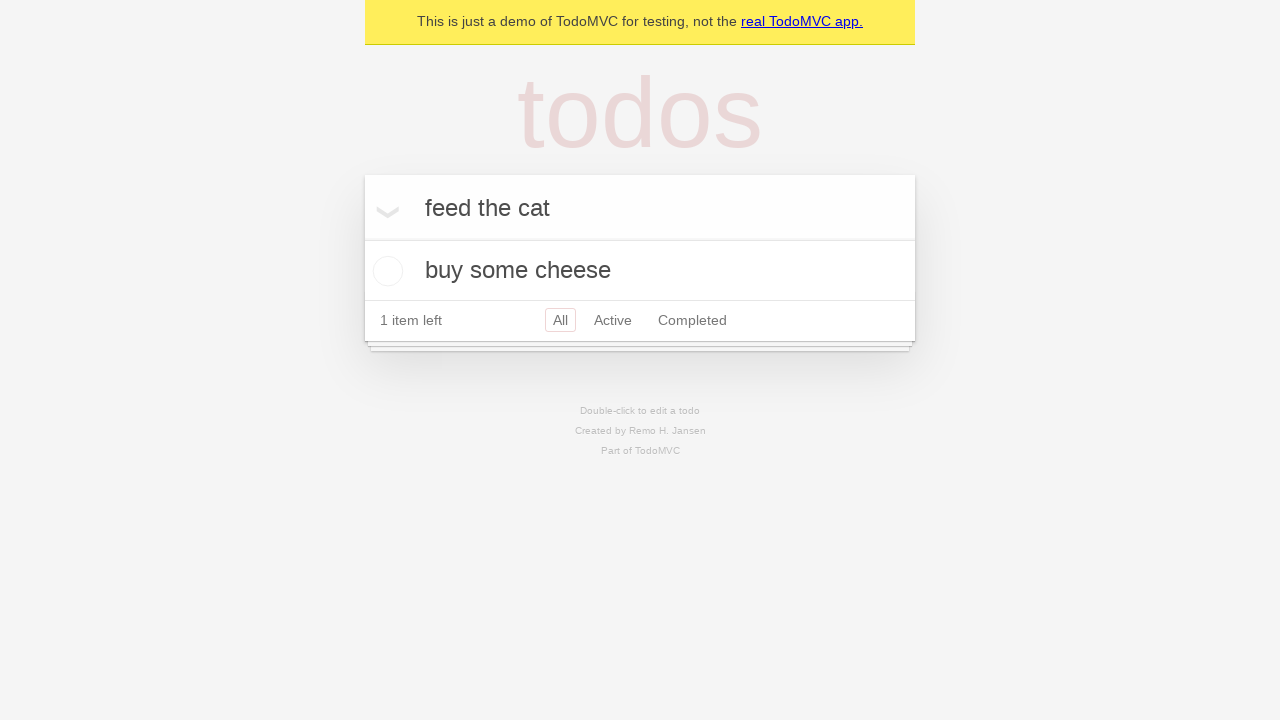

Pressed Enter to create second todo on .new-todo
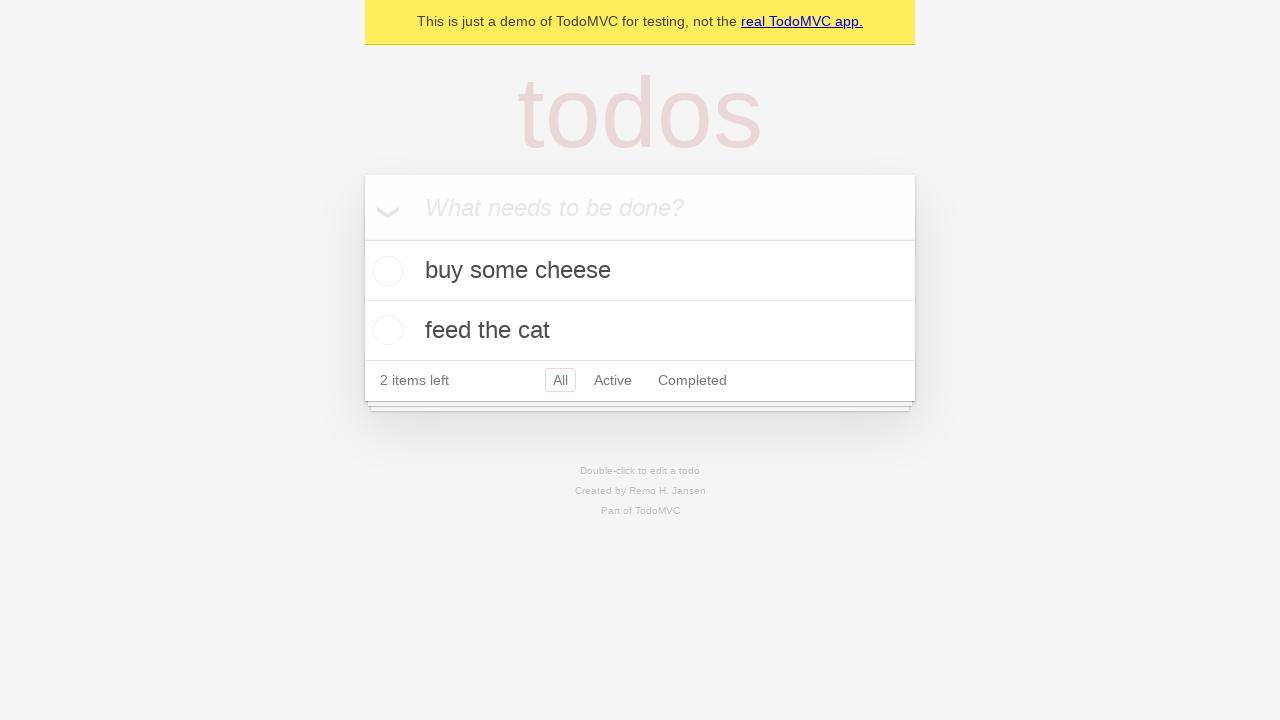

Filled new todo input with 'book a doctors appointment' on .new-todo
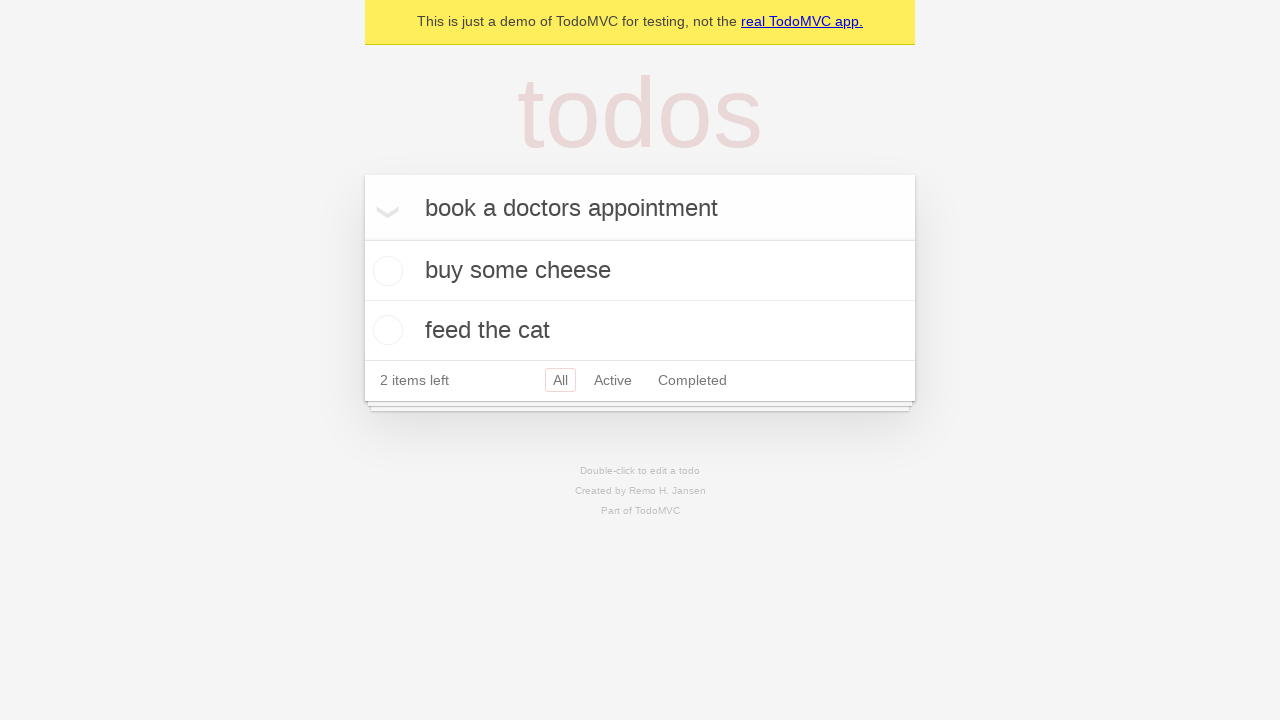

Pressed Enter to create third todo on .new-todo
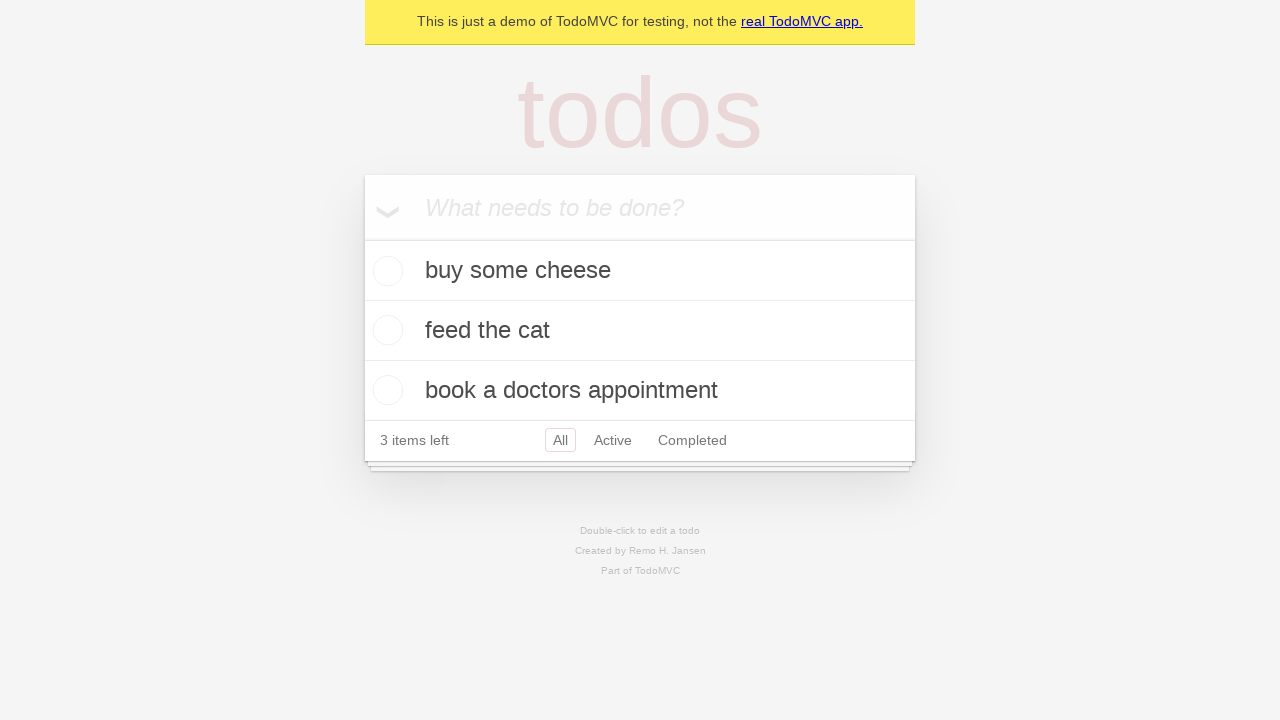

Clicked Active filter at (613, 440) on .filters >> text=Active
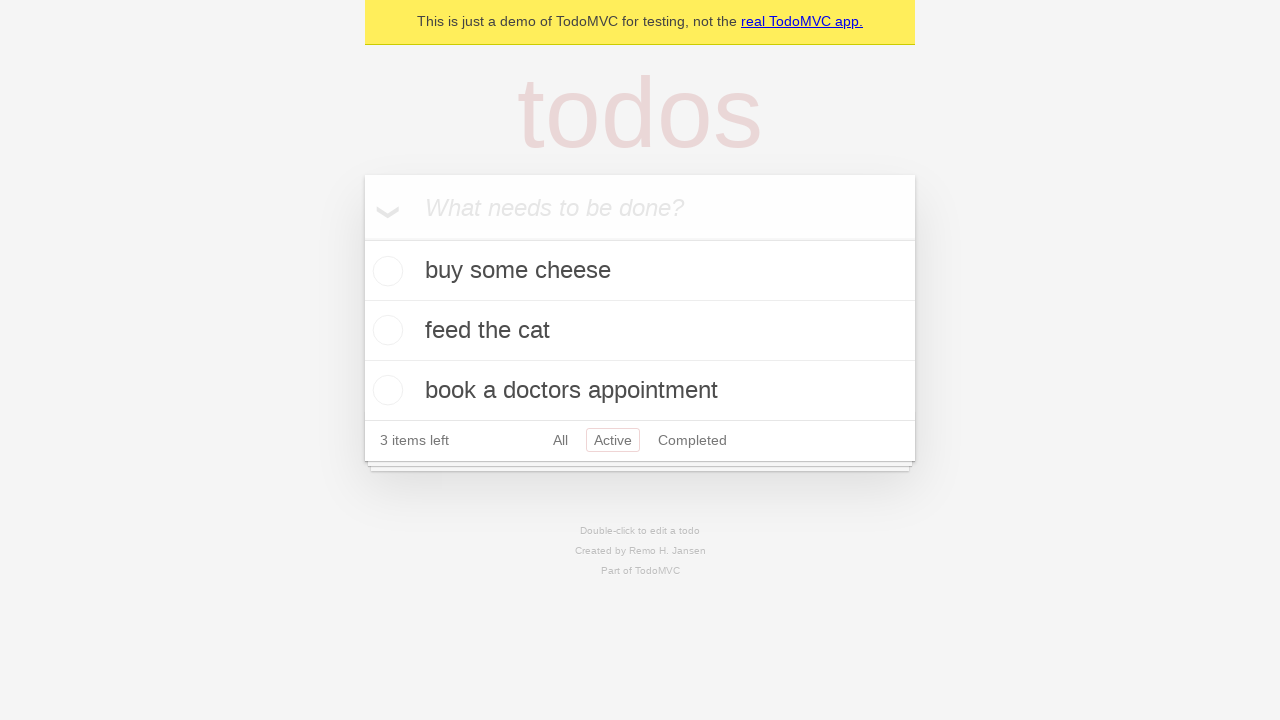

Clicked Completed filter to verify it is now highlighted at (692, 440) on .filters >> text=Completed
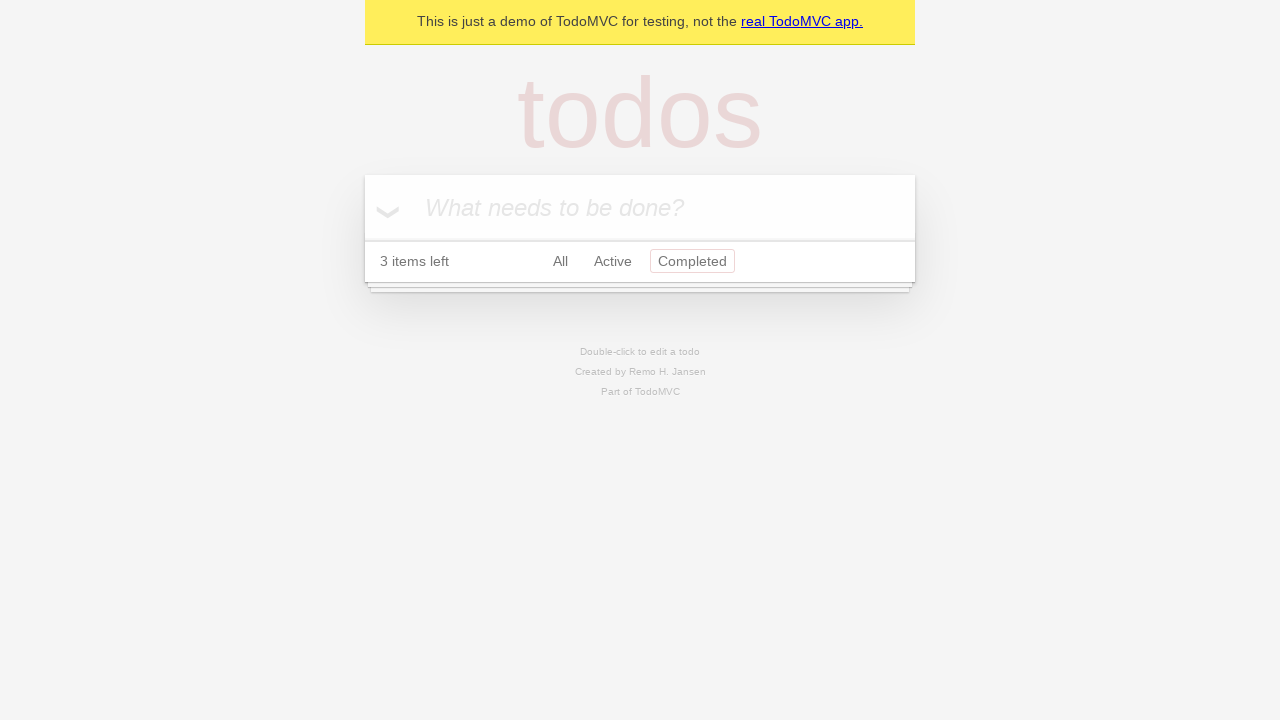

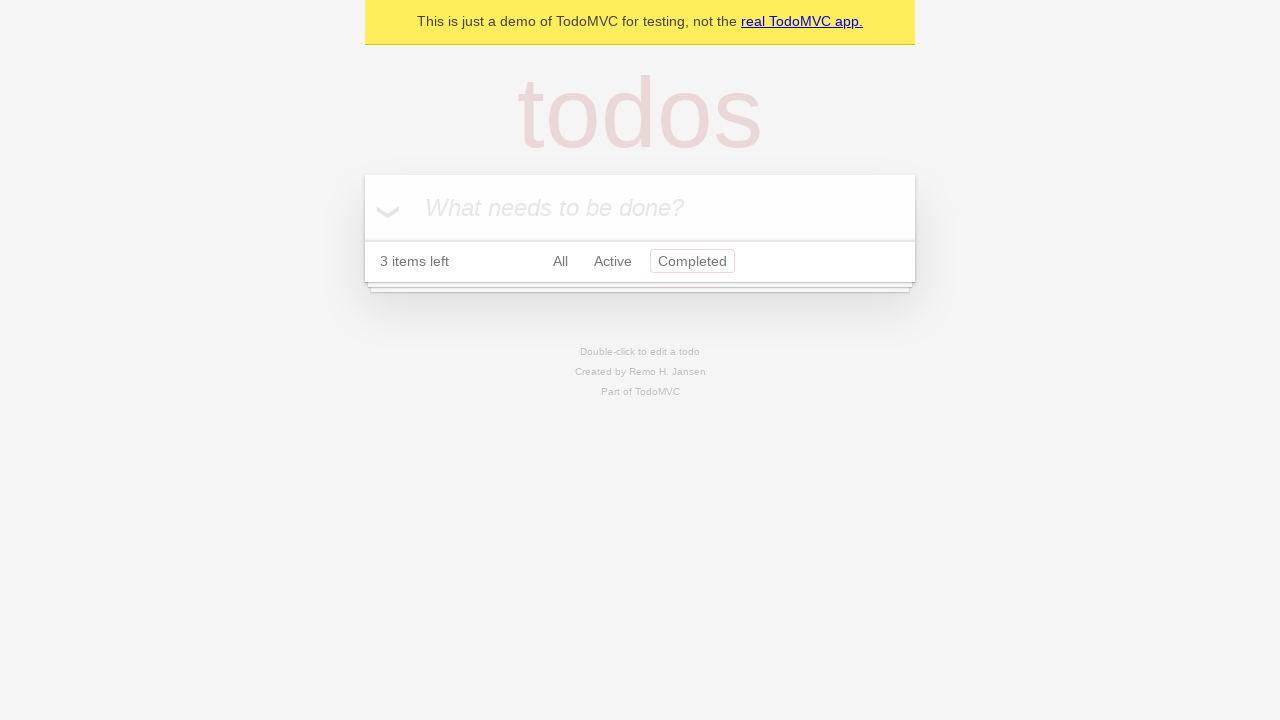